Tests a registration form by filling in first name and last name fields on a demo automation testing site.

Starting URL: https://demo.automationtesting.in/Register.html

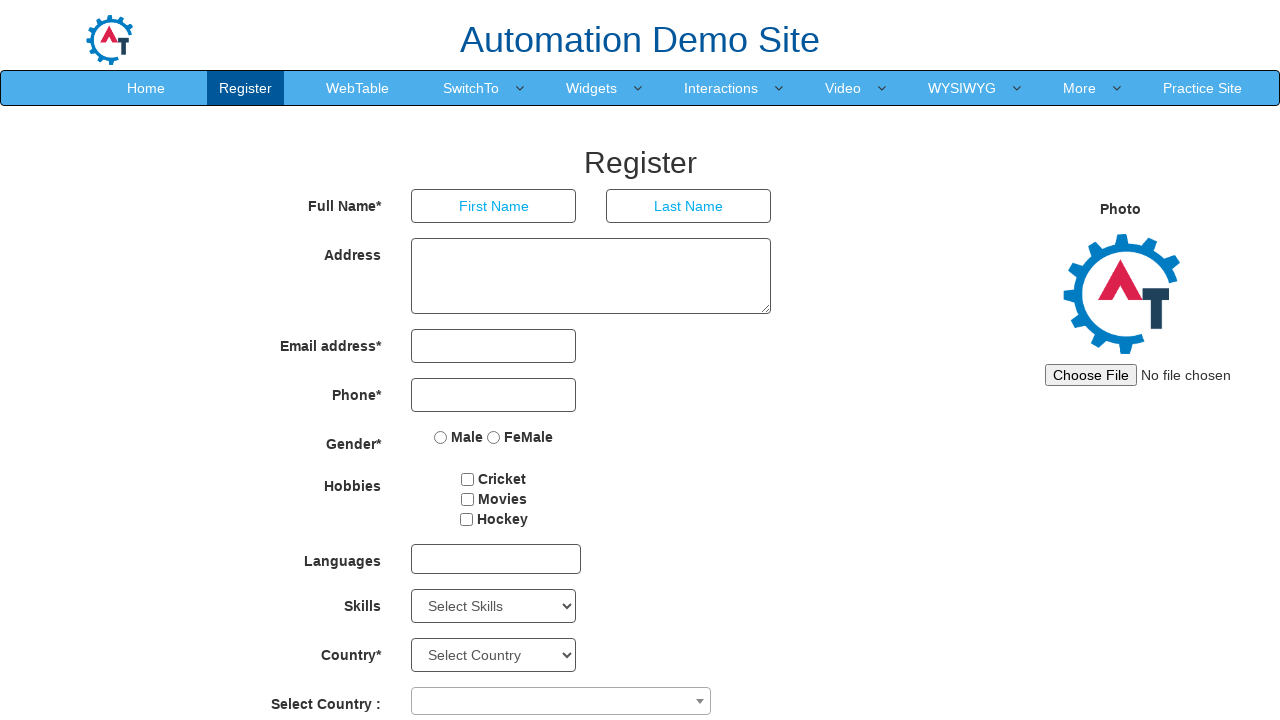

Clicked on first name field at (494, 206) on internal:attr=[placeholder="First Name"i]
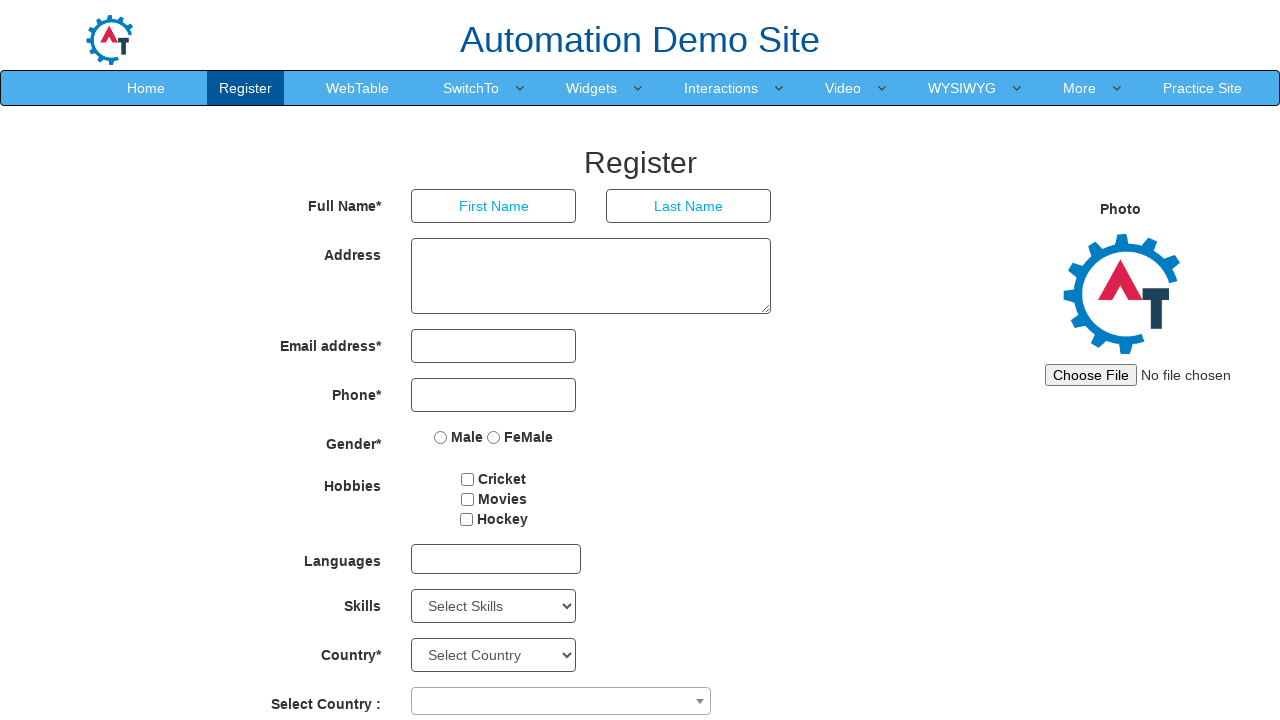

Filled first name field with 'biswa' on internal:attr=[placeholder="First Name"i]
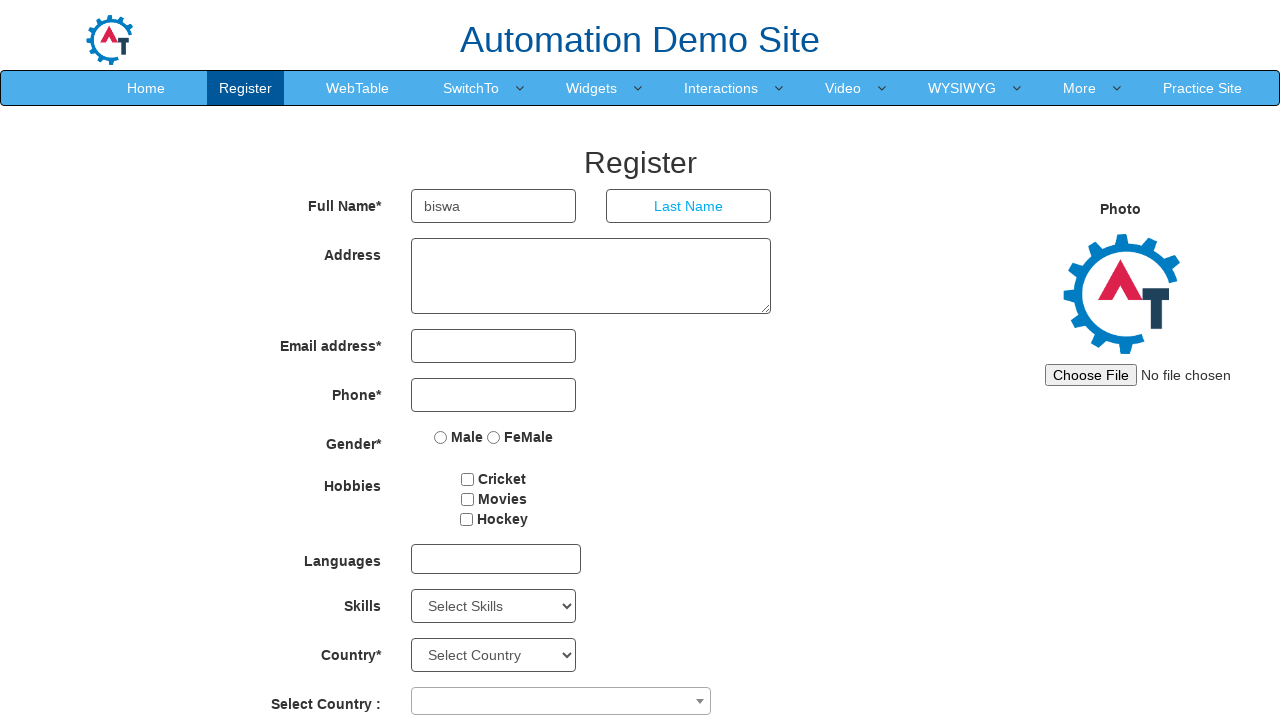

Clicked on last name field at (689, 206) on internal:attr=[placeholder="Last Name"i]
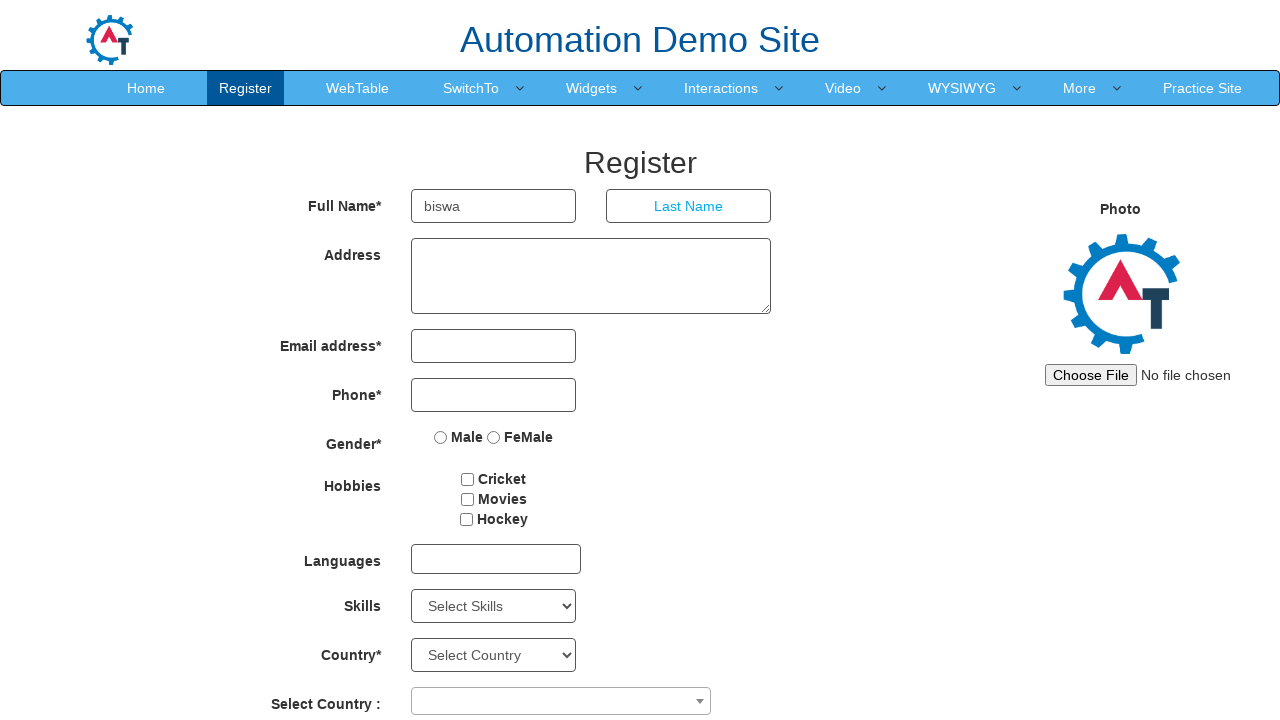

Filled last name field with 'nayak' on internal:attr=[placeholder="Last Name"i]
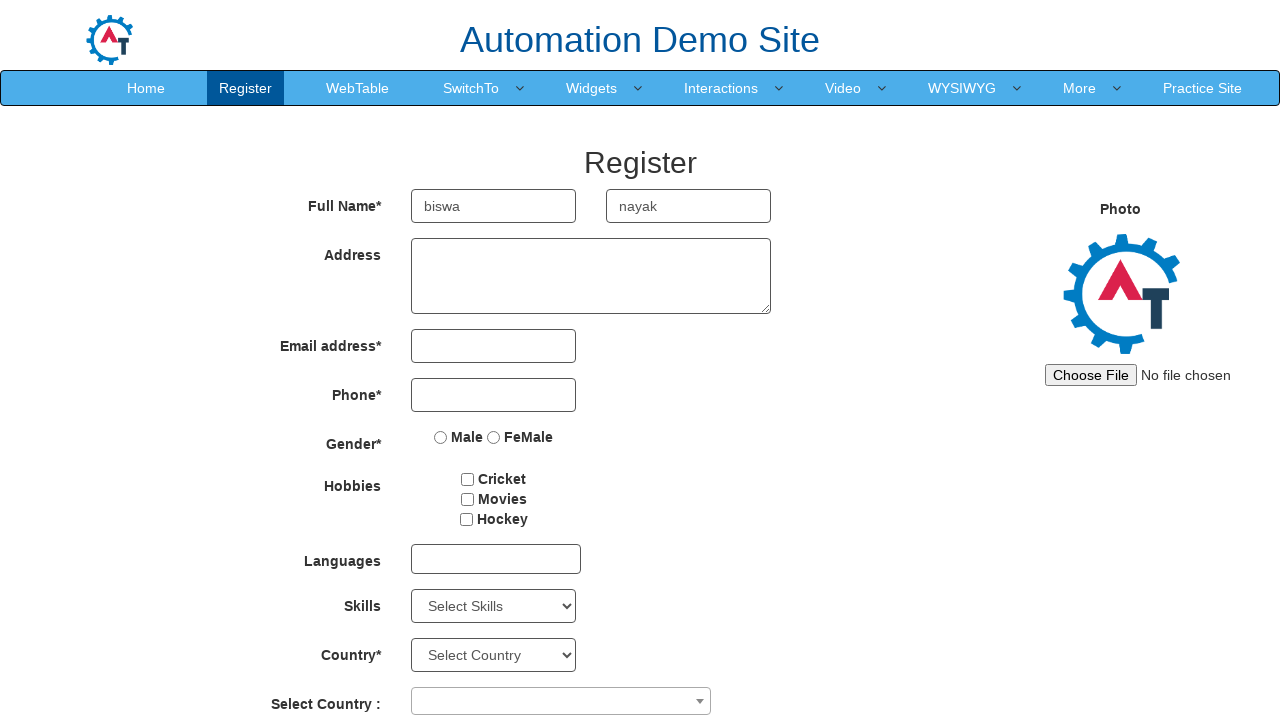

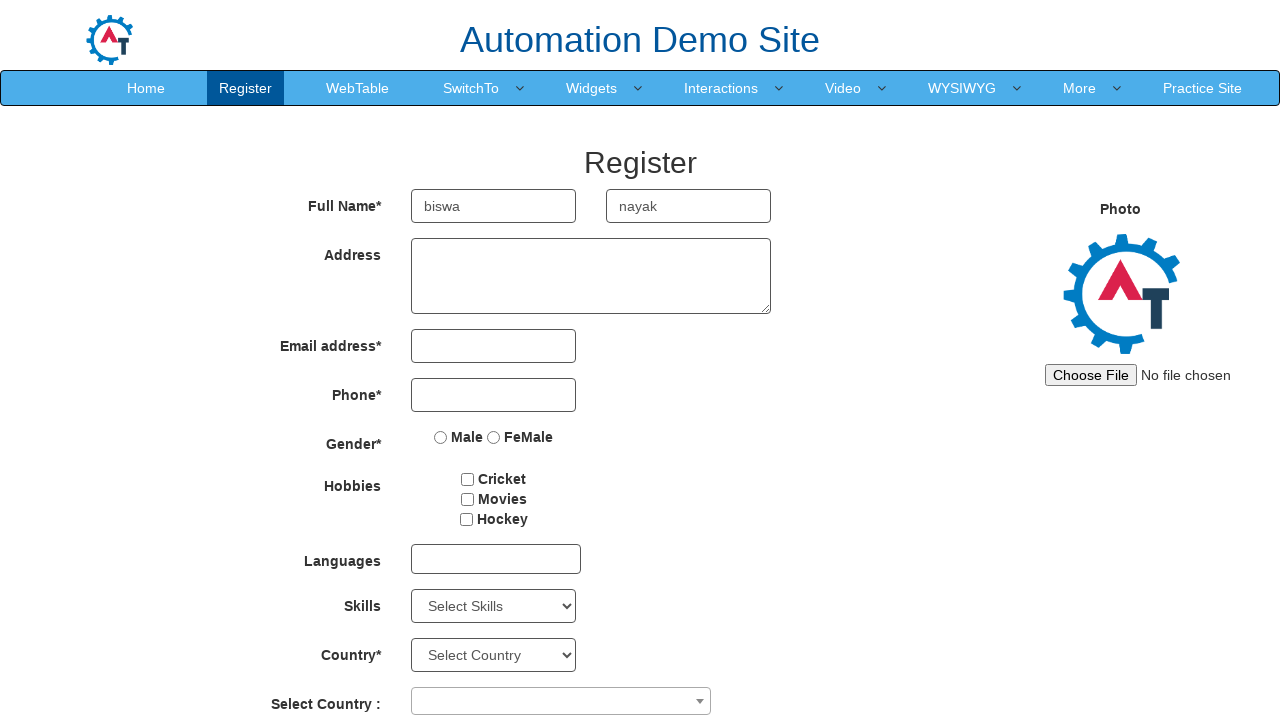